Tests drag and drop functionality within an iframe on jQuery UI demo page by dragging an element and dropping it onto a target

Starting URL: https://jqueryui.com/droppable/

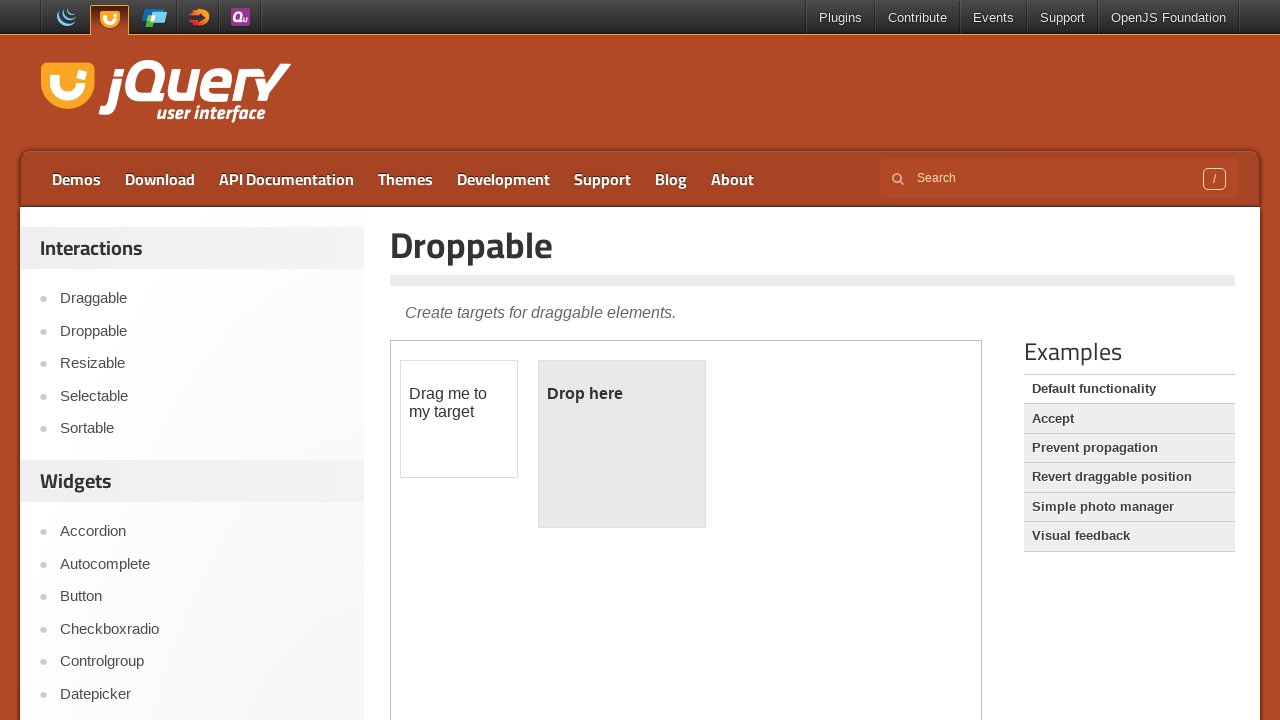

Navigated to jQuery UI droppable demo page
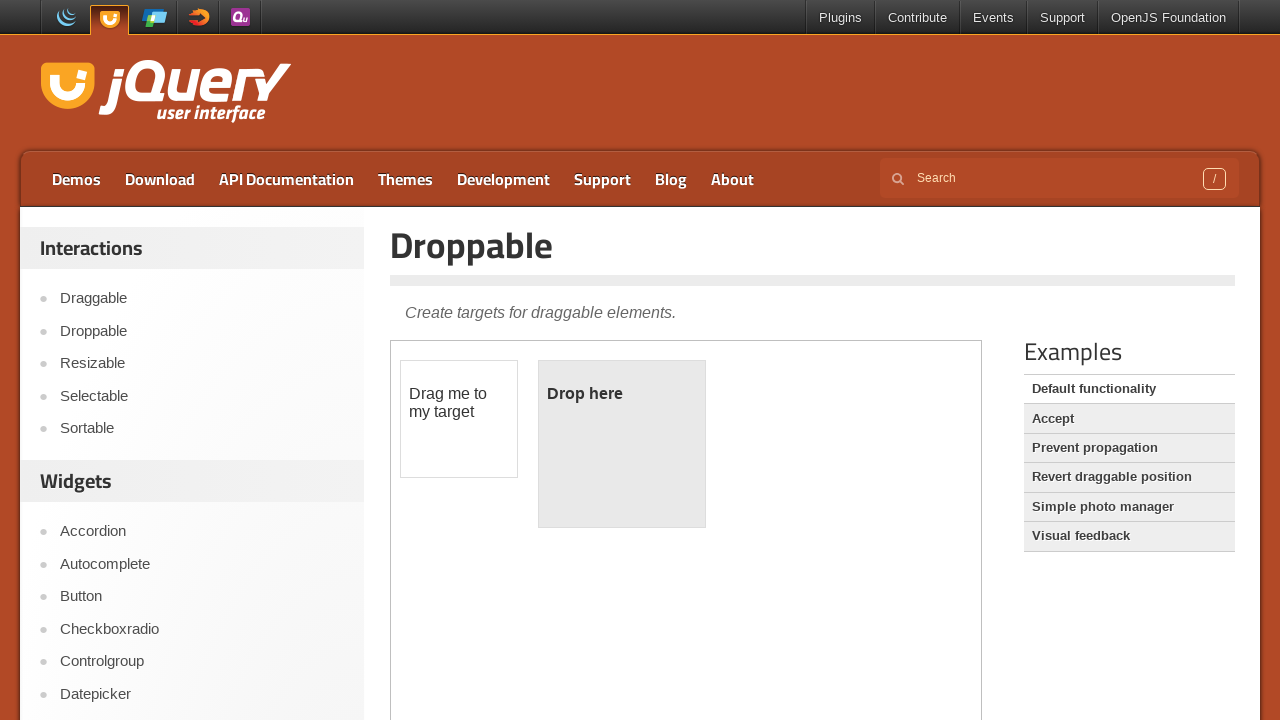

Located demo-frame iframe
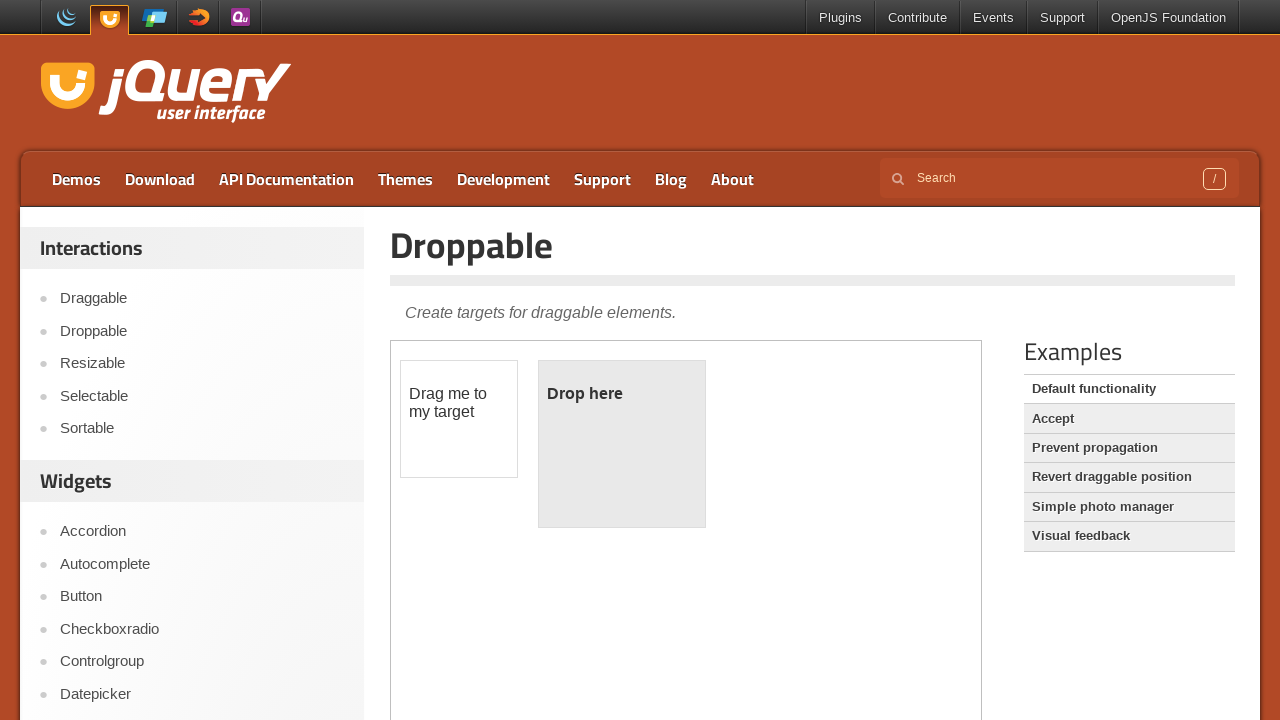

Located draggable element with id 'draggable'
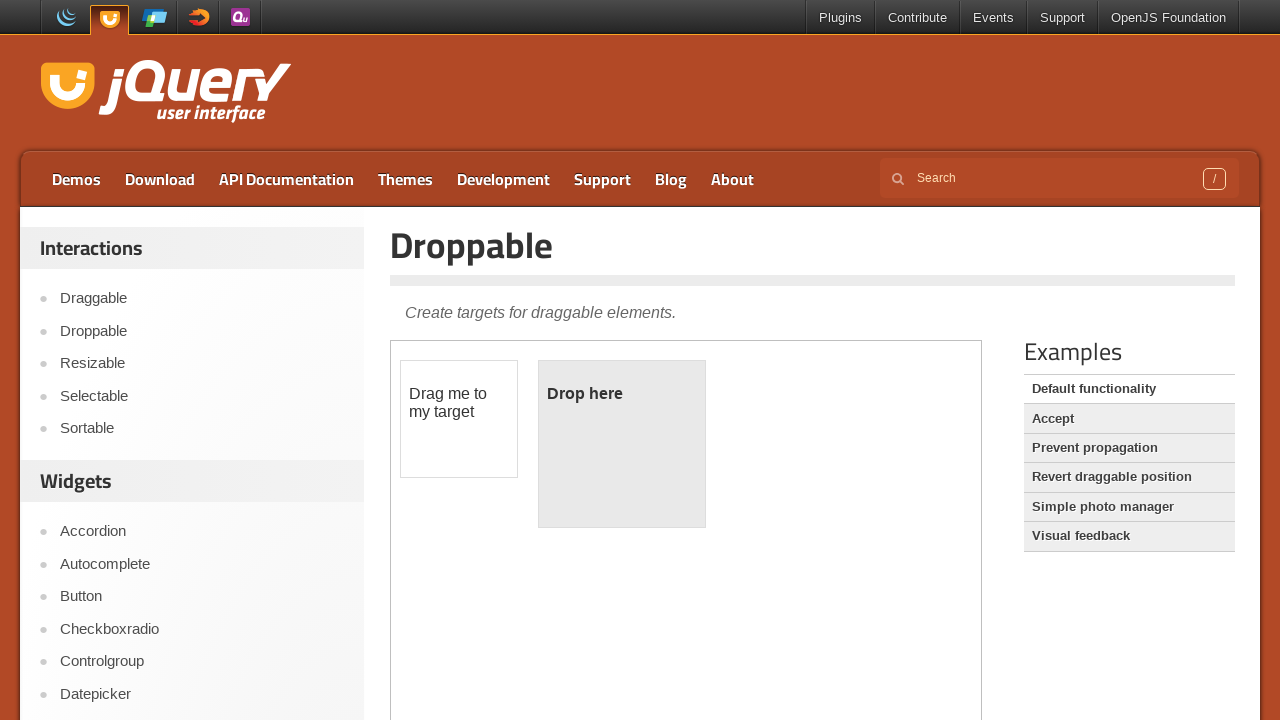

Located droppable target element with id 'droppable'
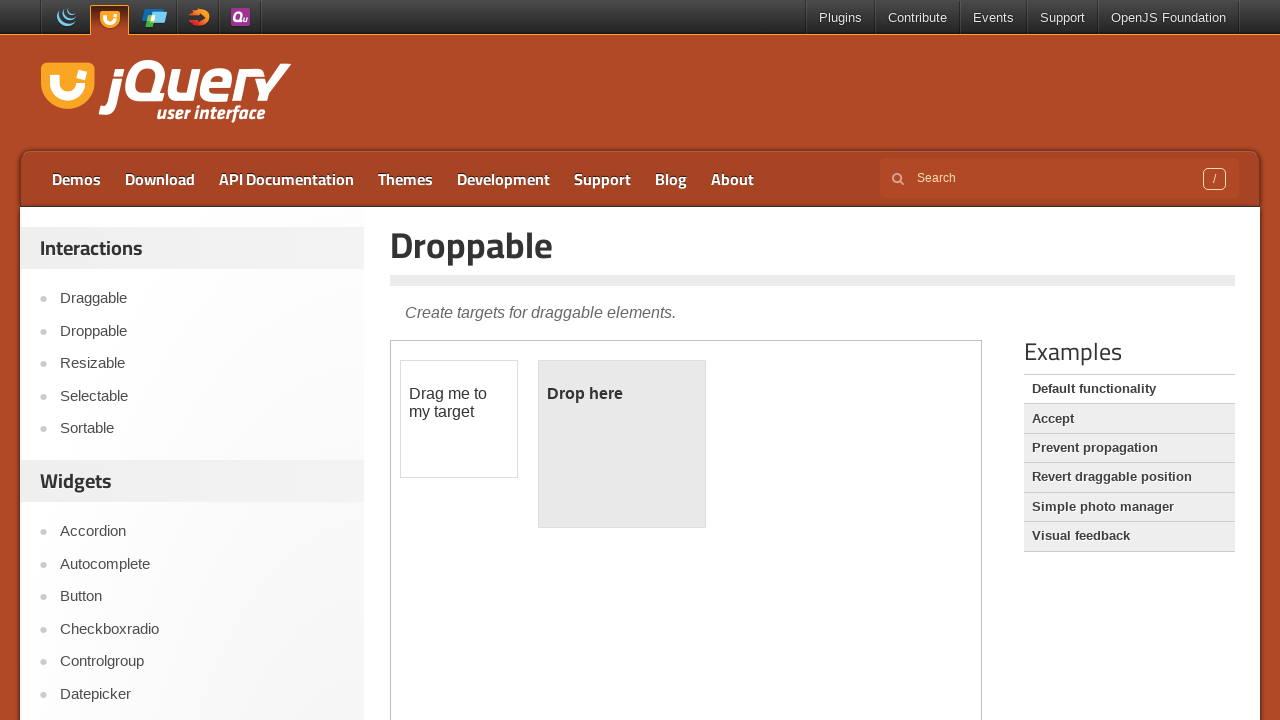

Dragged draggable element onto droppable target at (622, 444)
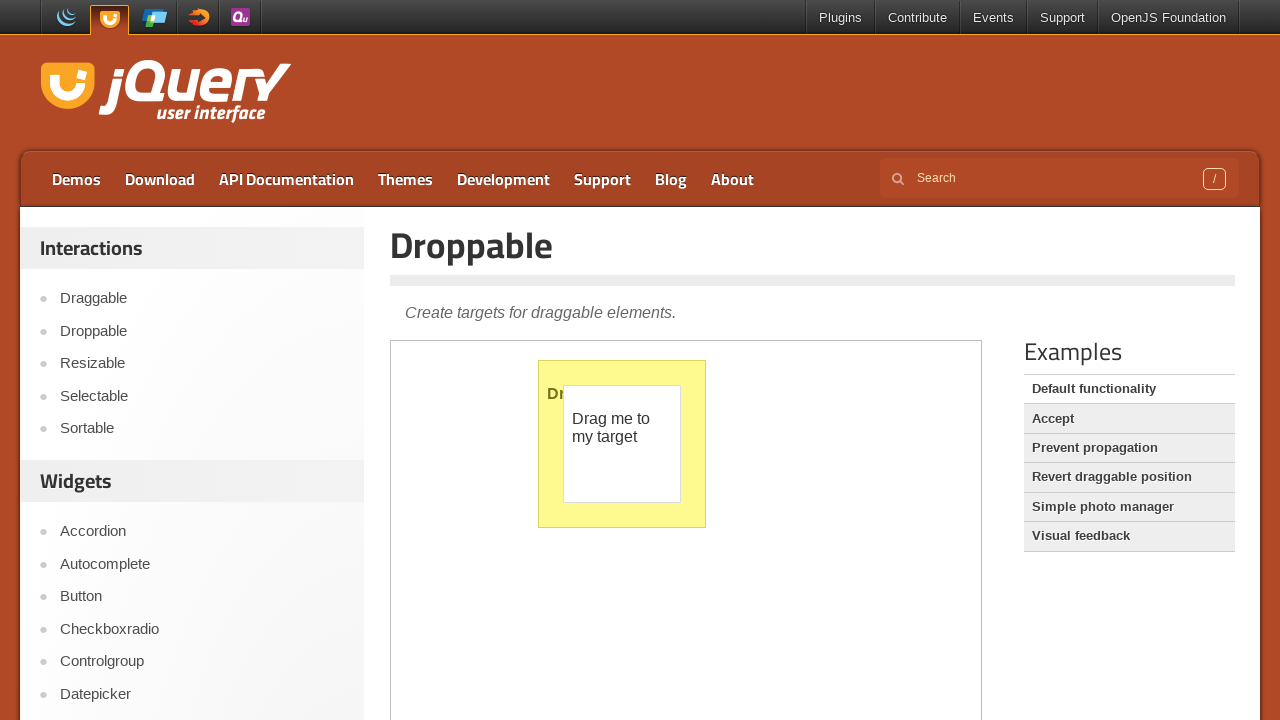

Waited 2 seconds to observe drag and drop result
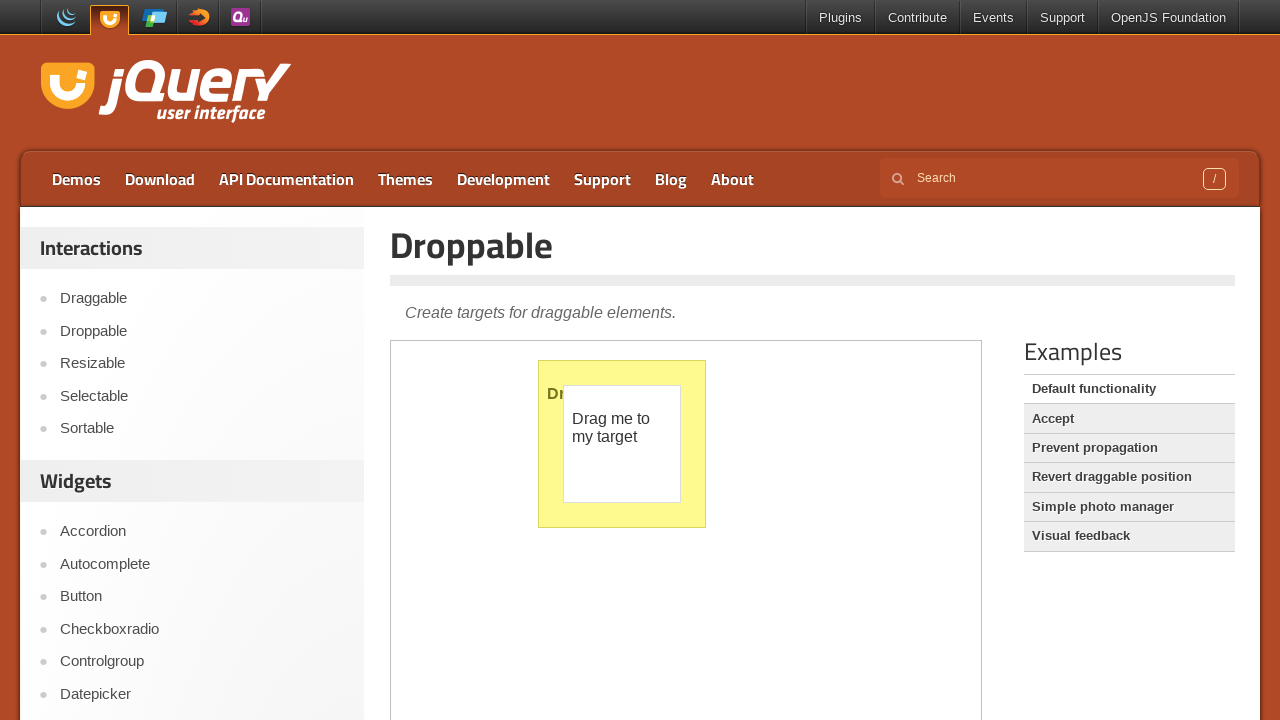

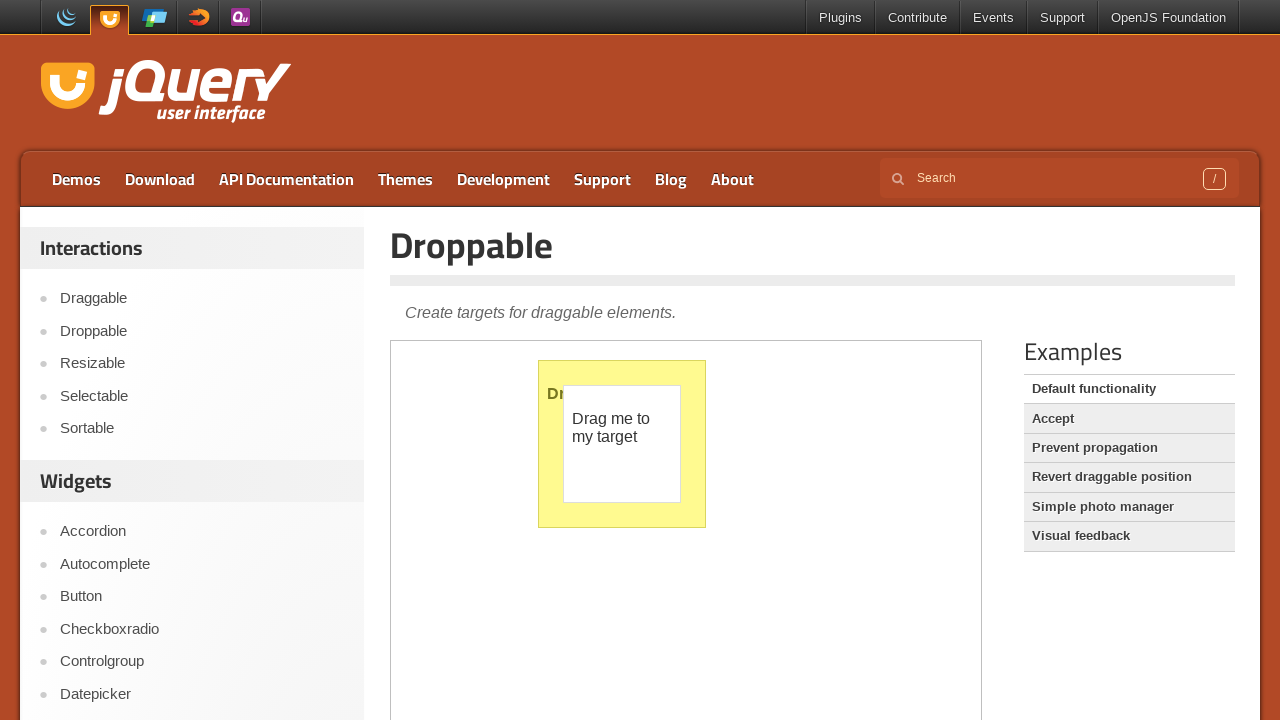